Tests handling of JavaScript alert dialogs by clicking a button that triggers an alert and accepting it

Starting URL: https://the-internet.herokuapp.com/javascript_alerts

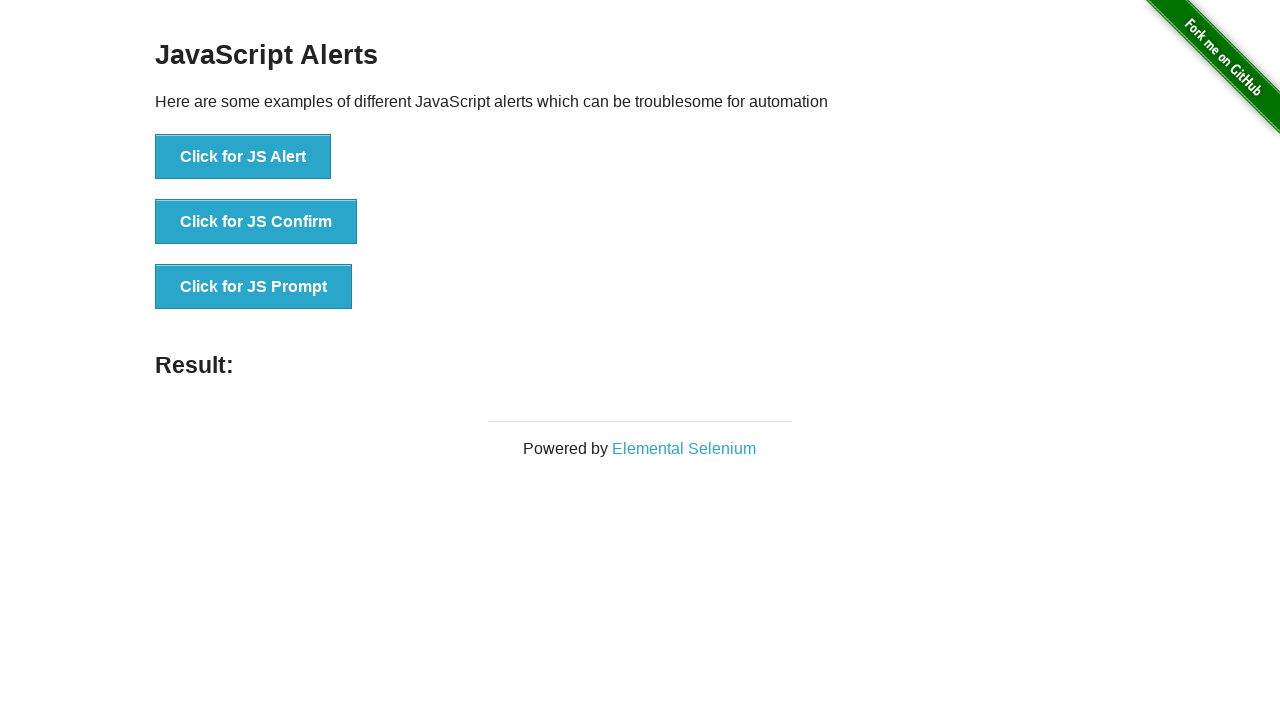

Configured dialog handler to accept alerts
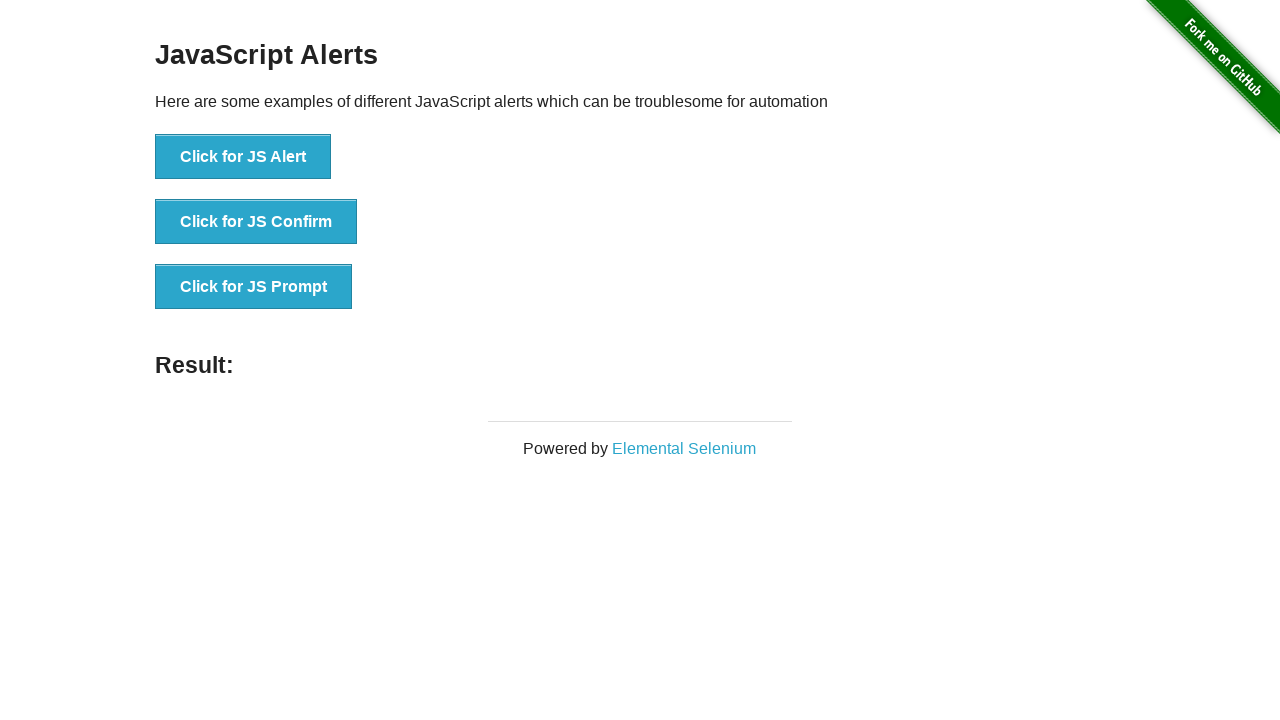

Clicked button to trigger JavaScript alert at (243, 157) on [onclick='jsAlert()']
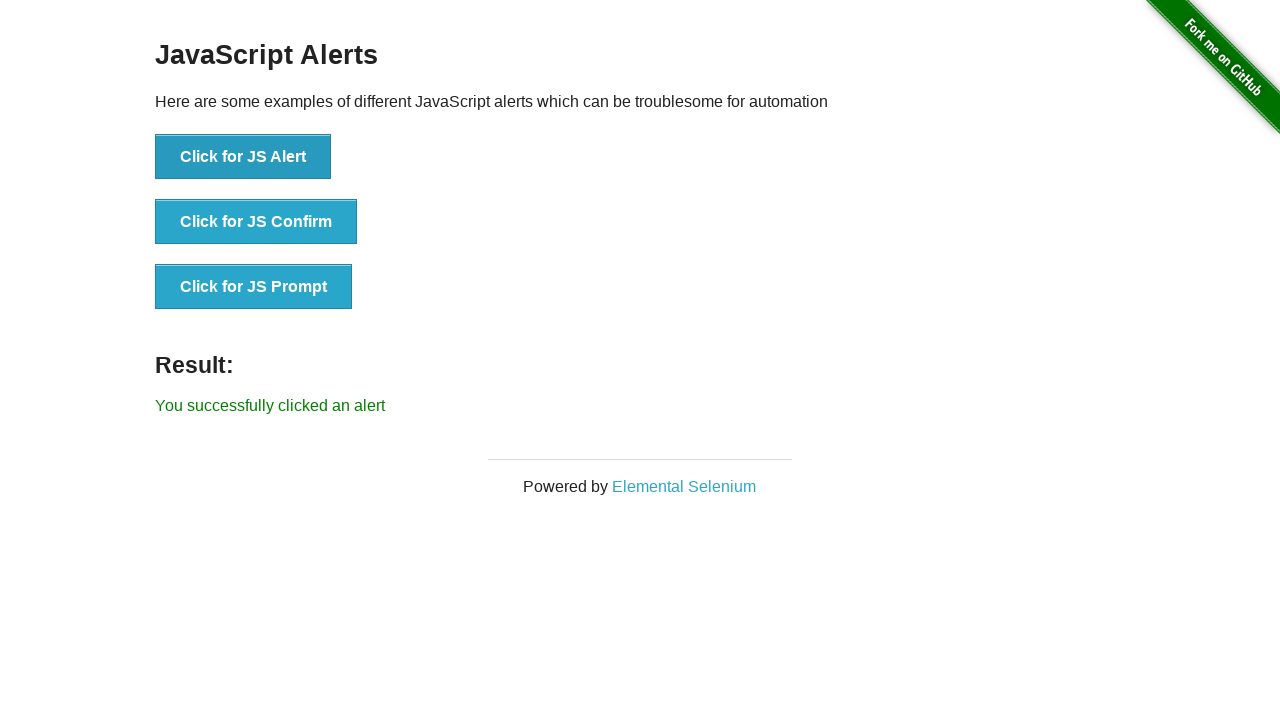

Alert was accepted and result element loaded
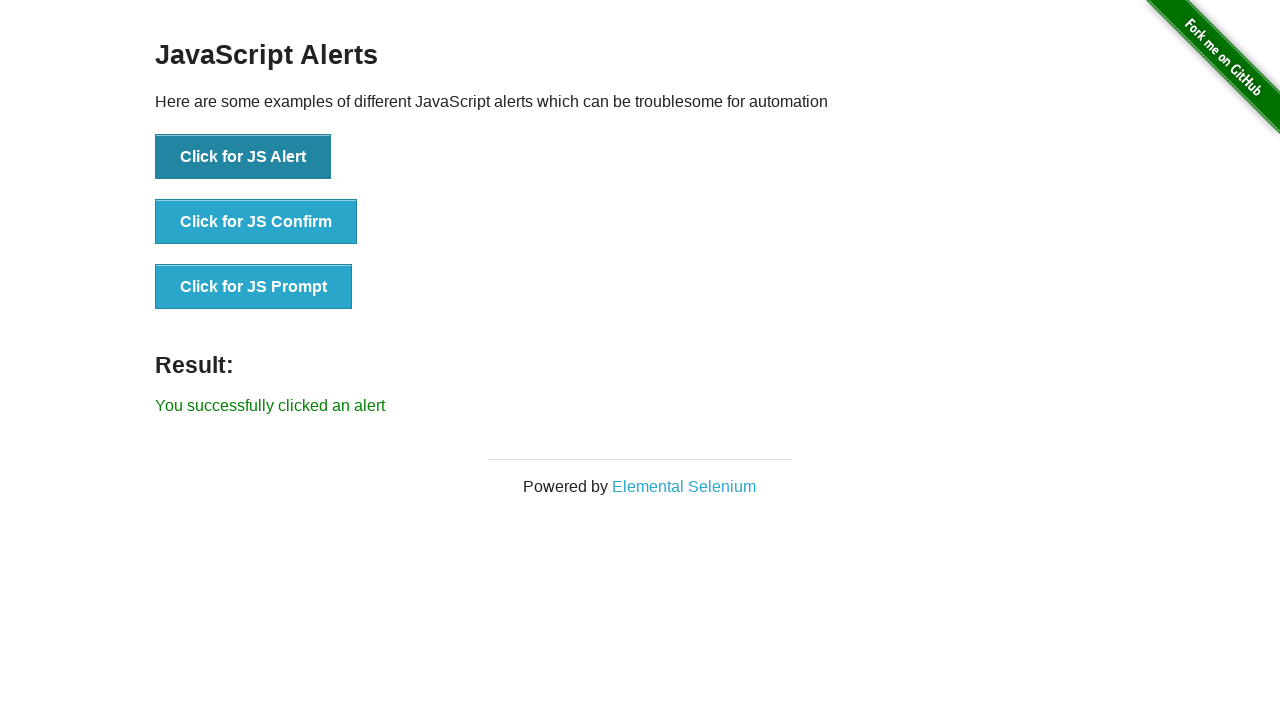

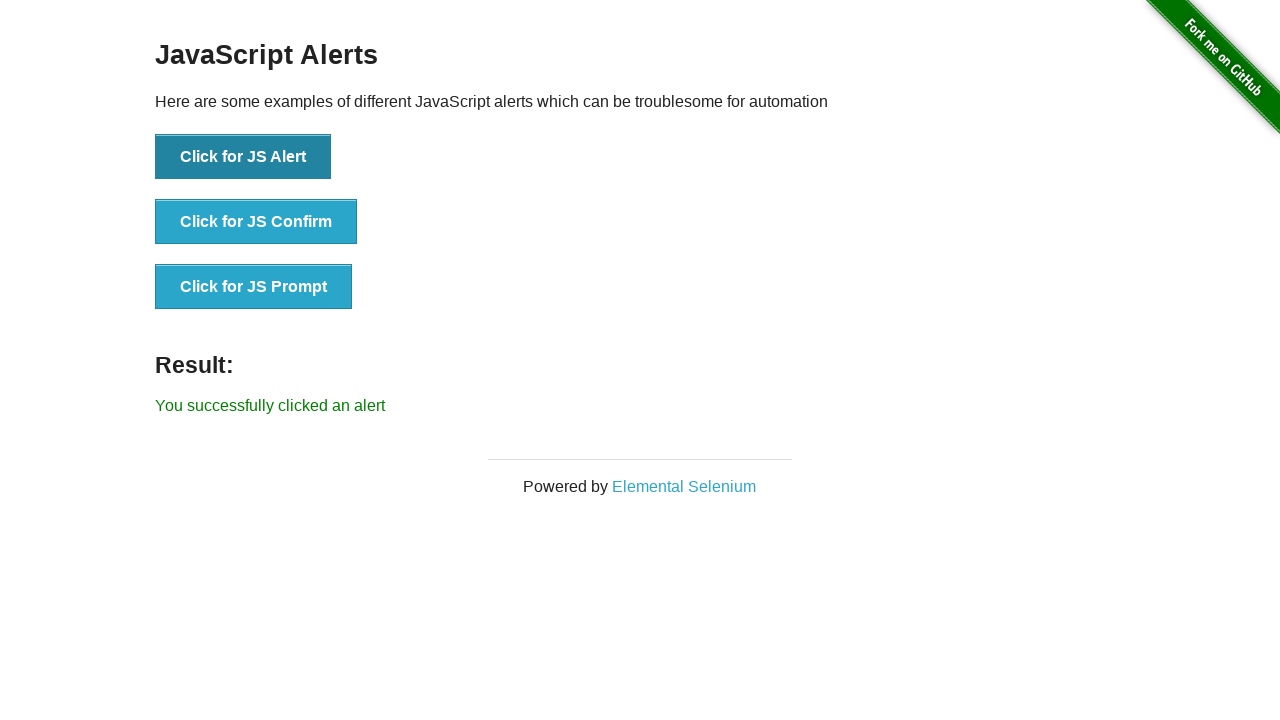